Navigates to the Distacart e-commerce website homepage and waits for it to load

Starting URL: https://www.distacart.com

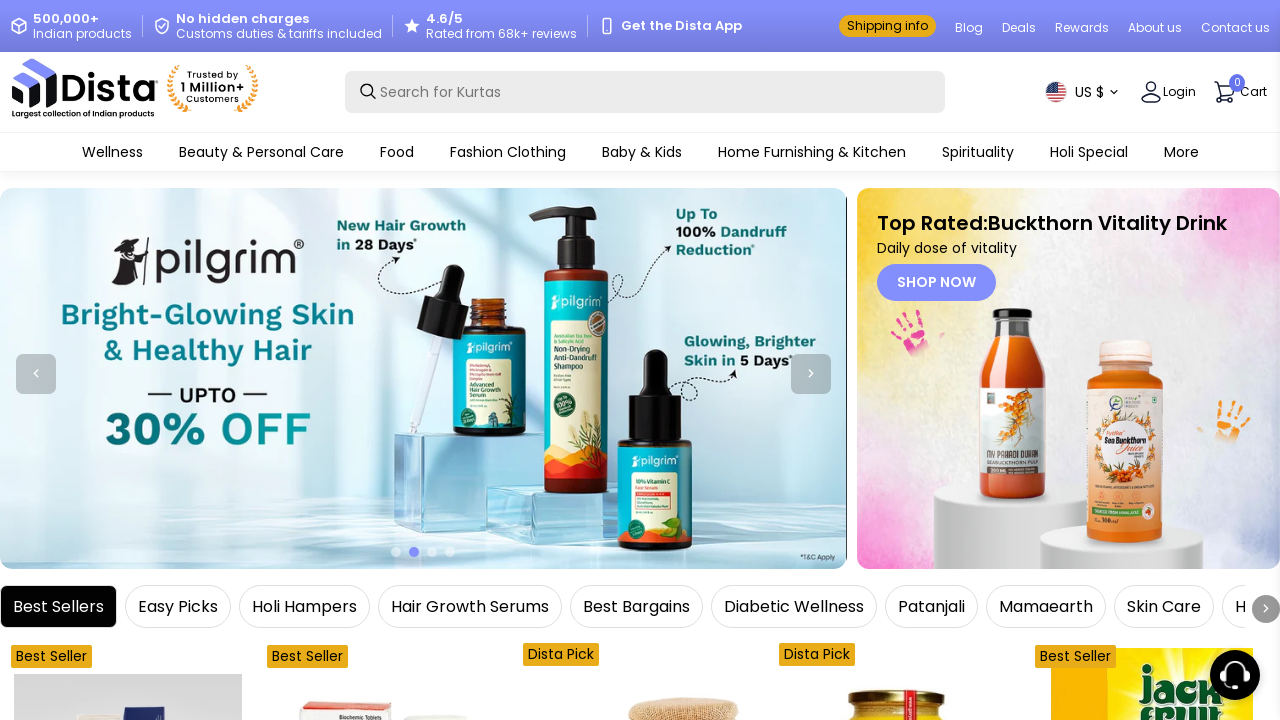

Waited for page DOM to fully load
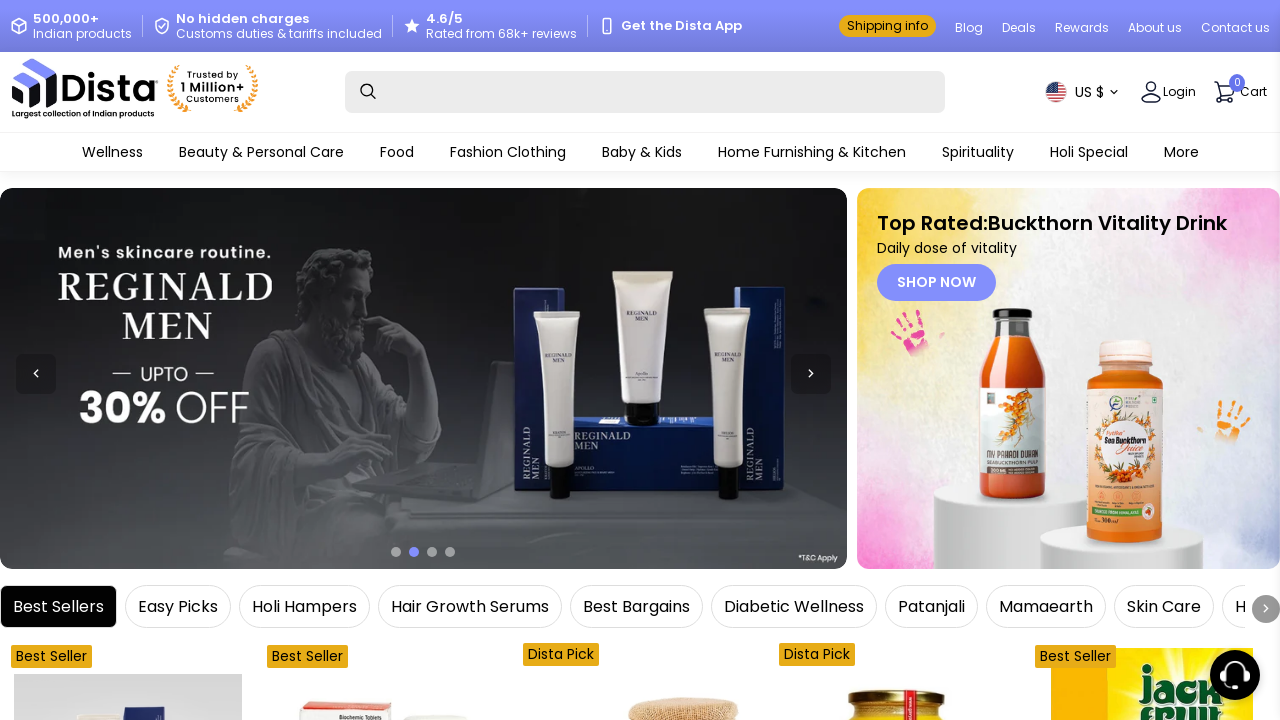

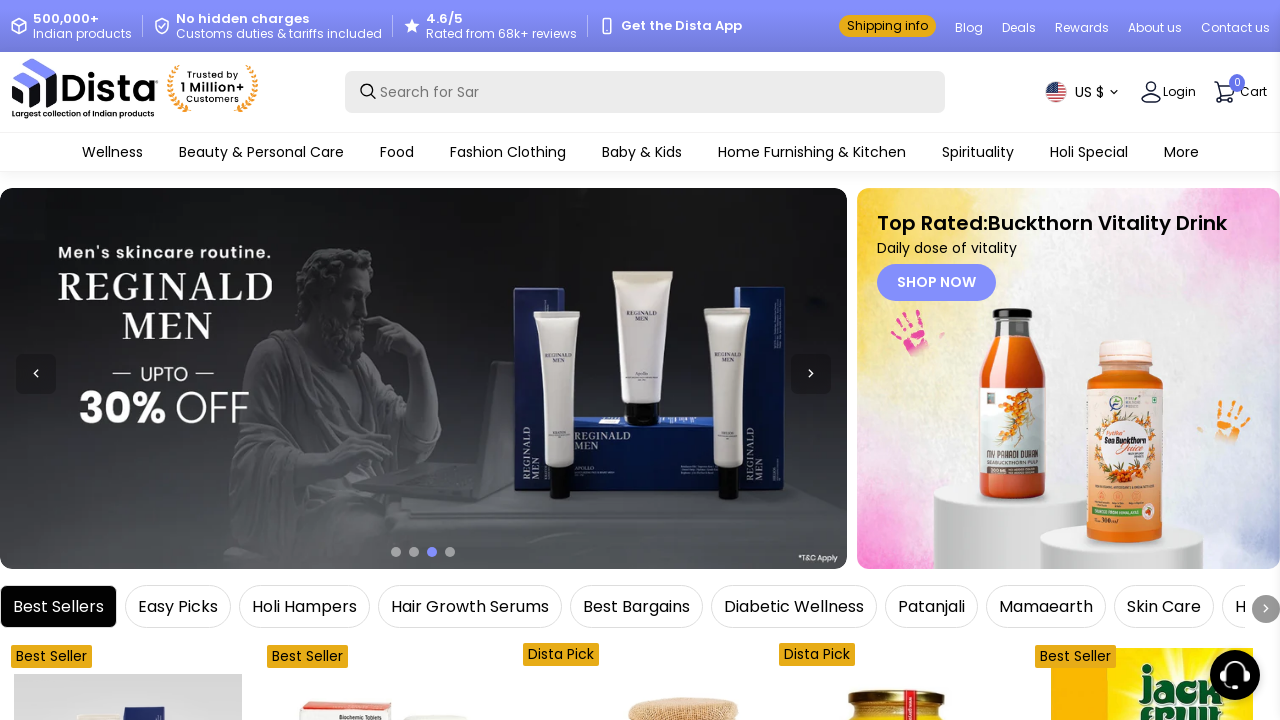